Tests JavaScript Confirm dialog by clicking the confirm button and dismissing (canceling) the alert, then verifying the result message

Starting URL: https://the-internet.herokuapp.com/javascript_alerts

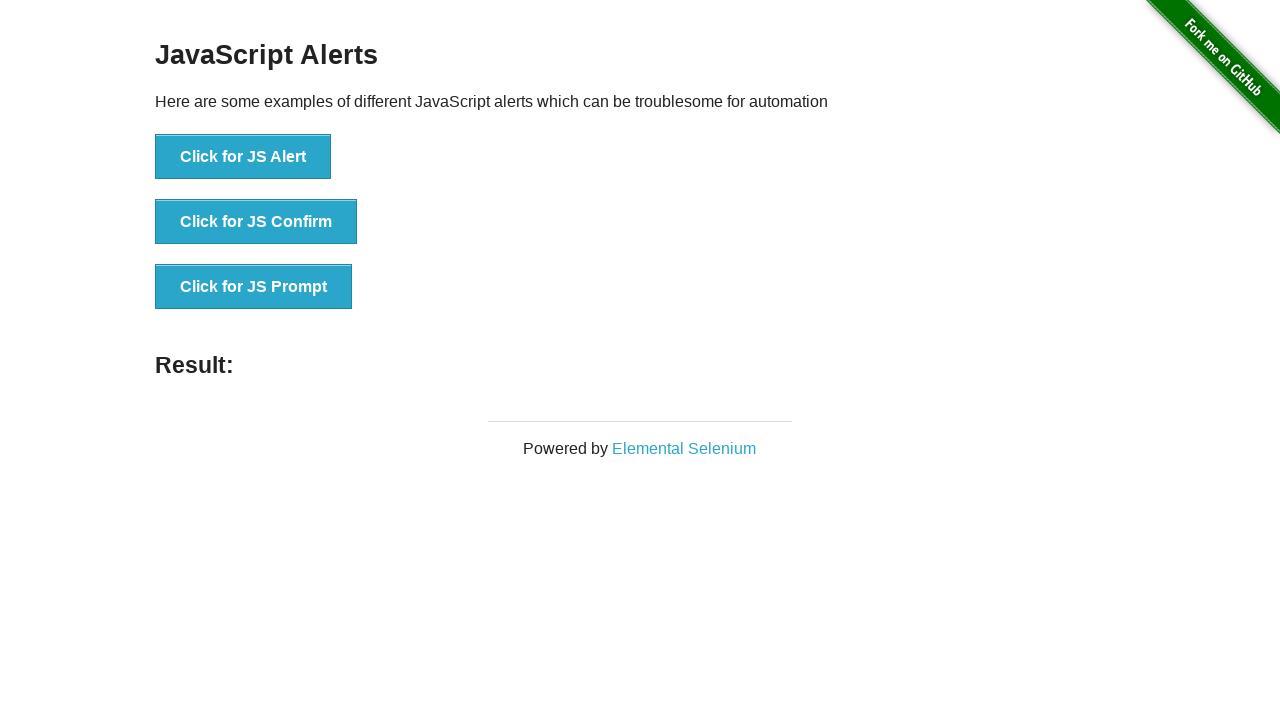

Set up dialog handler to dismiss (cancel) the confirm dialog
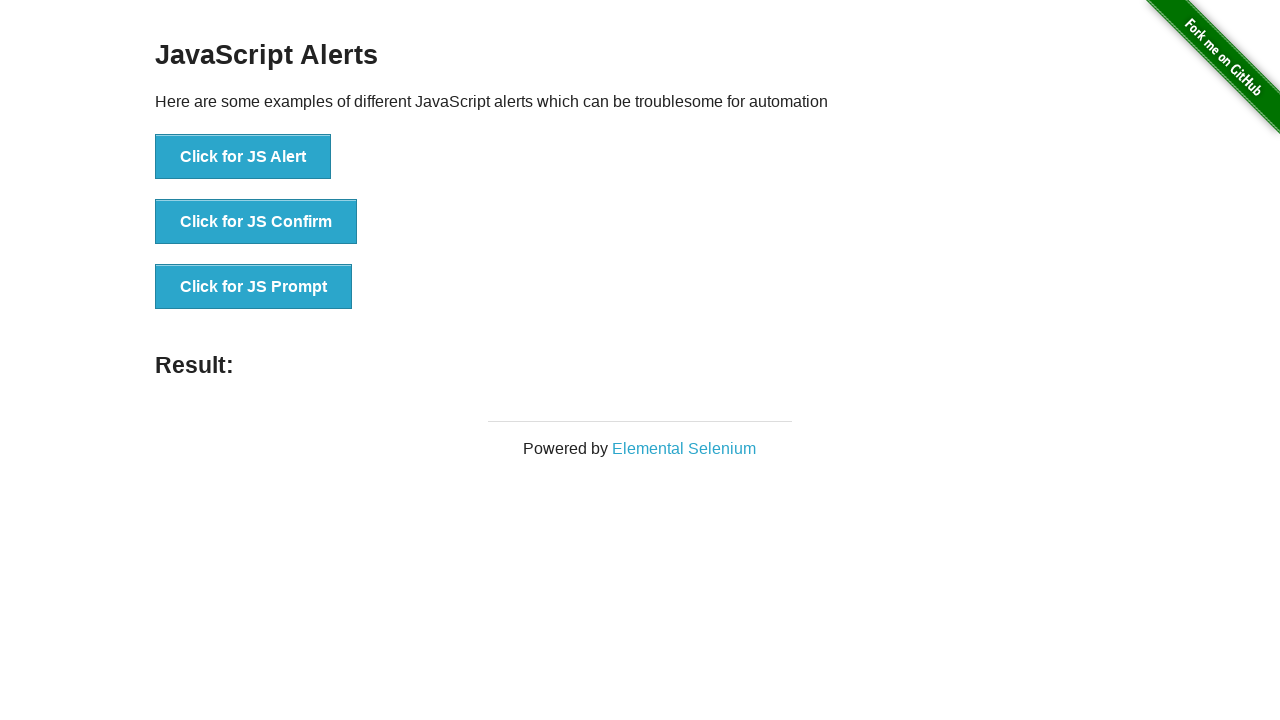

Clicked the JS Confirm button at (256, 222) on xpath=//*[text()='Click for JS Confirm']
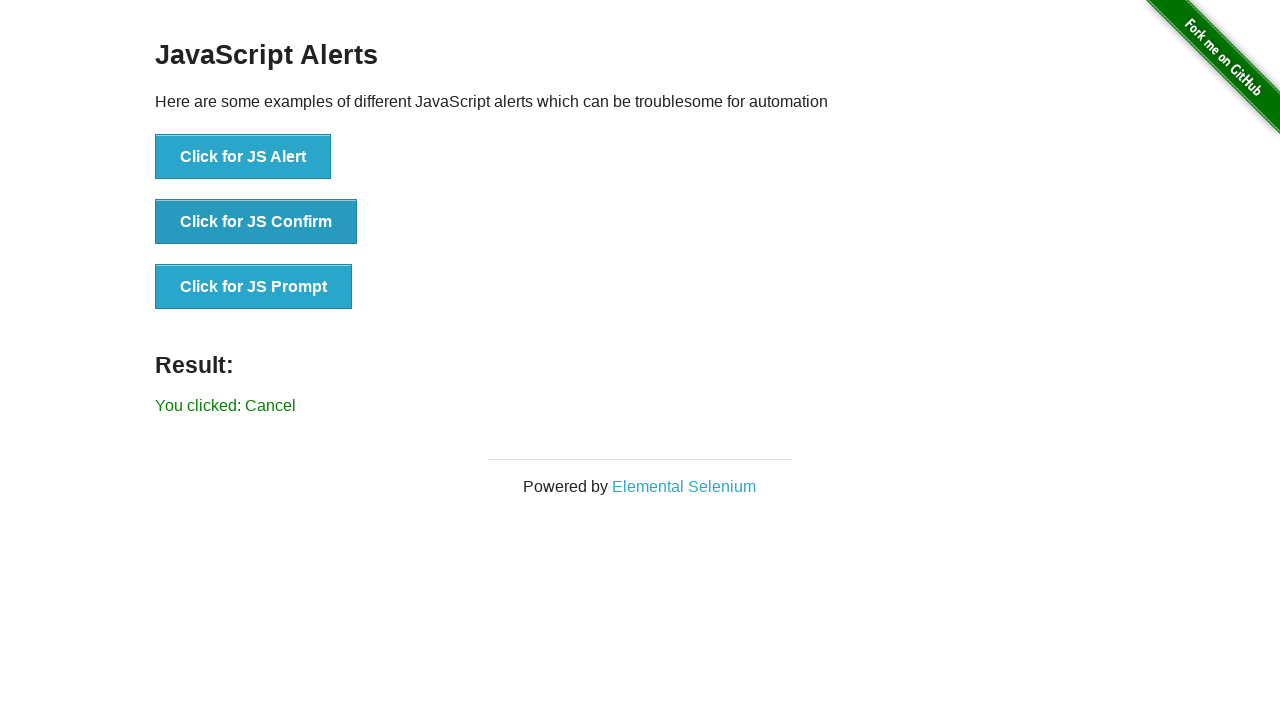

Waited for result message to appear
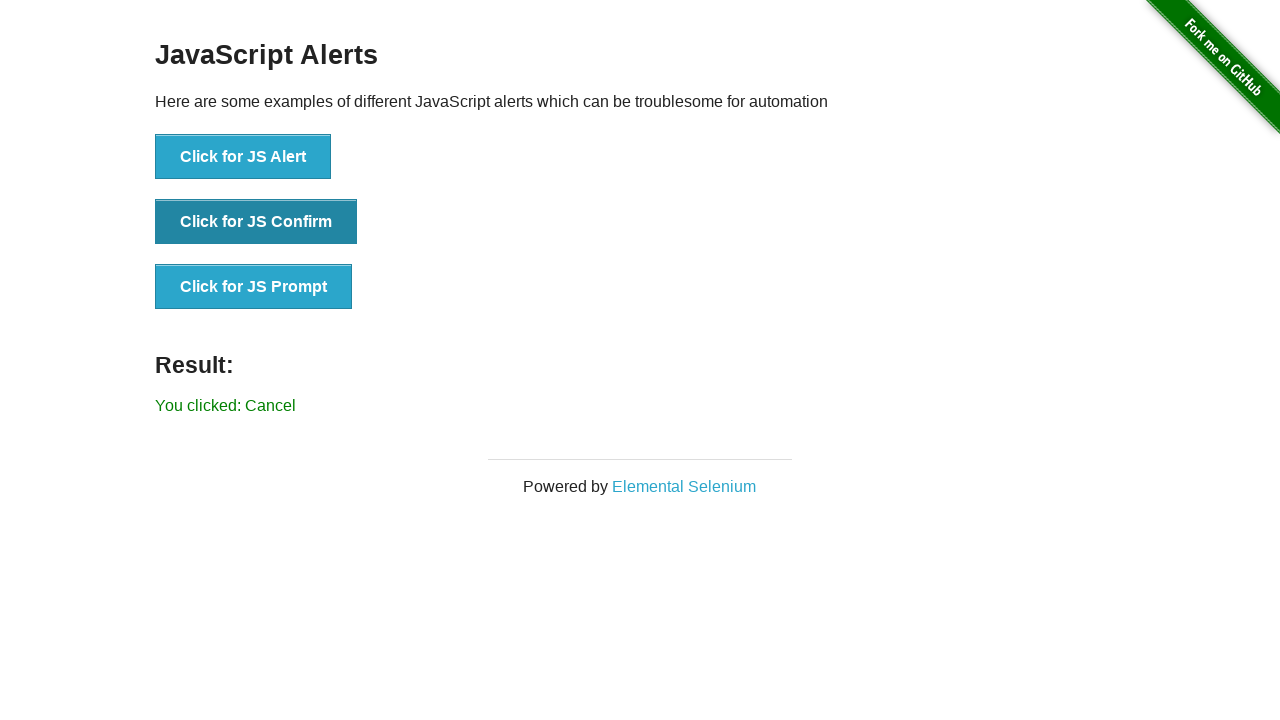

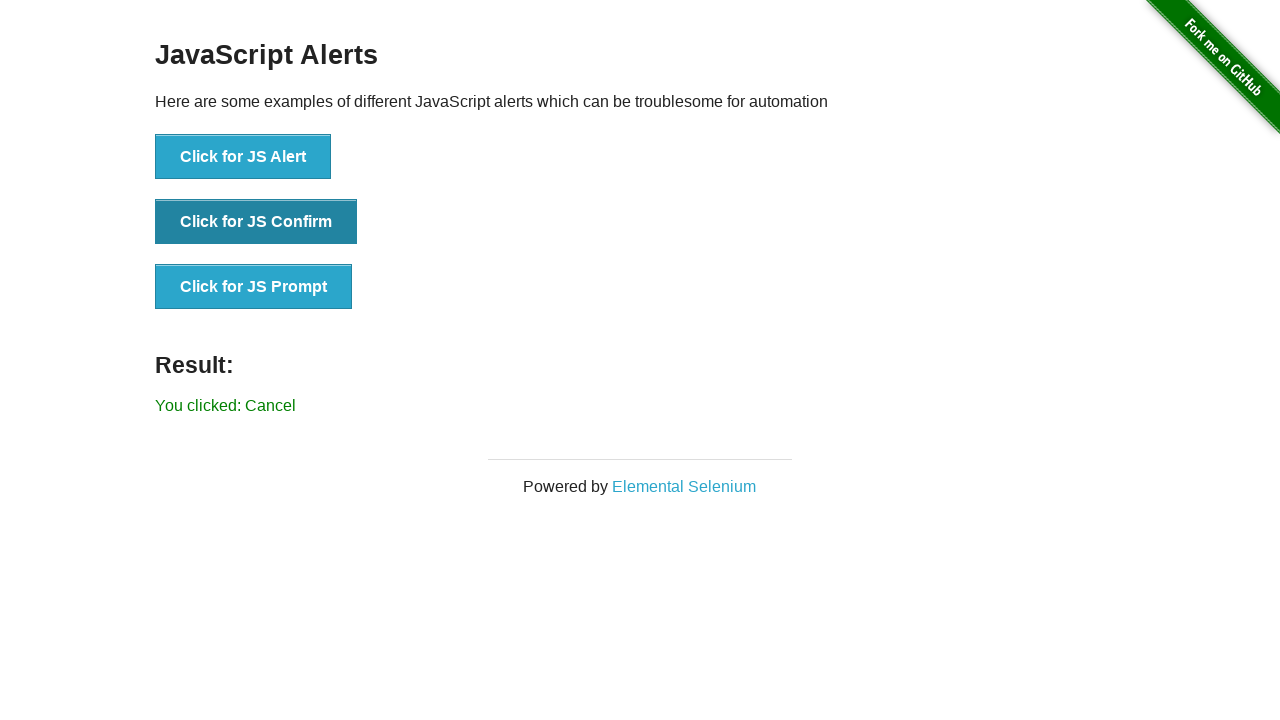